Tests frame handling by switching into an iframe, interacting with dropdowns inside the frame, then switching back to the main content

Starting URL: https://www.hyrtutorials.com/p/frames-practice.html

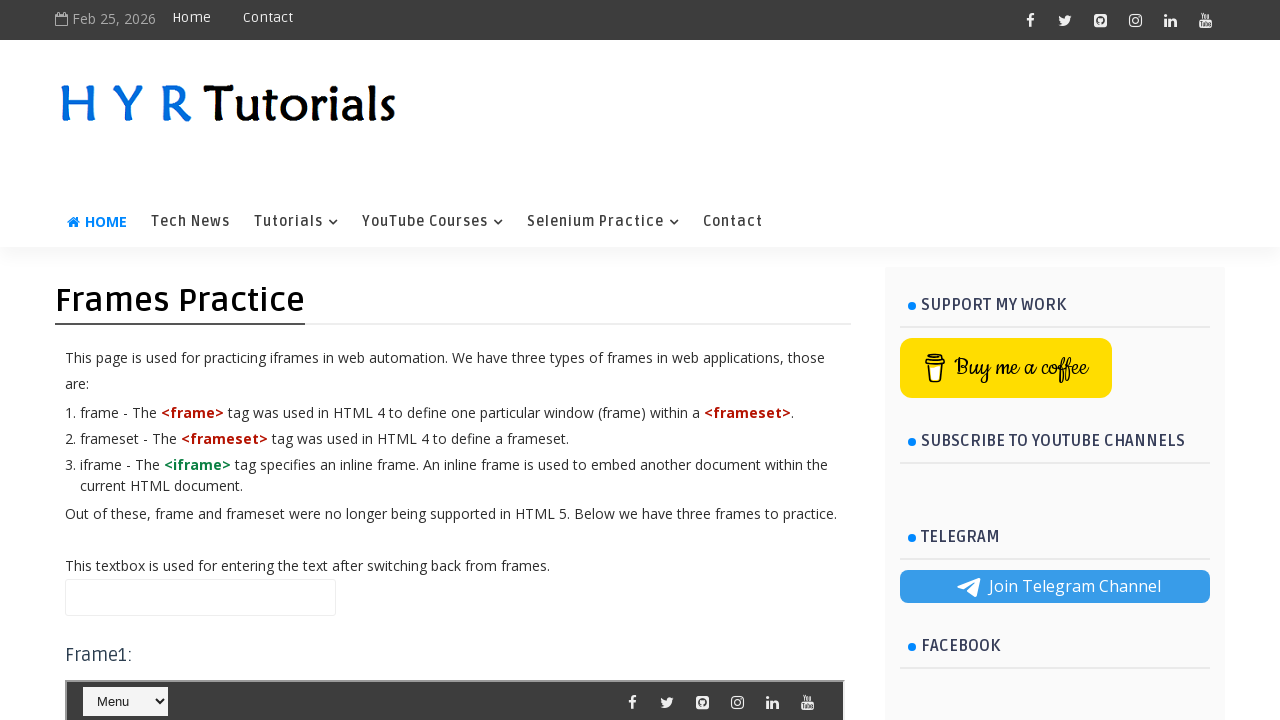

Filled name field in main page with 'Hello Frames' on //input[@id='name']
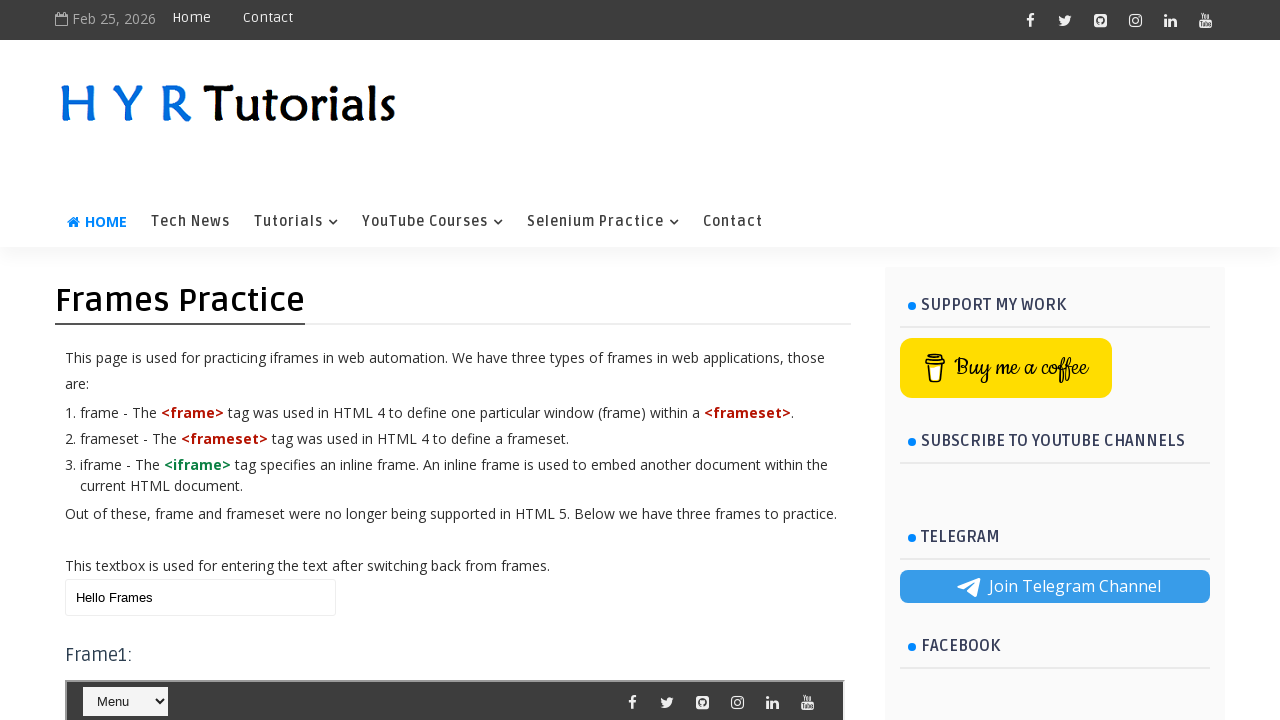

Located the first iframe (frm1)
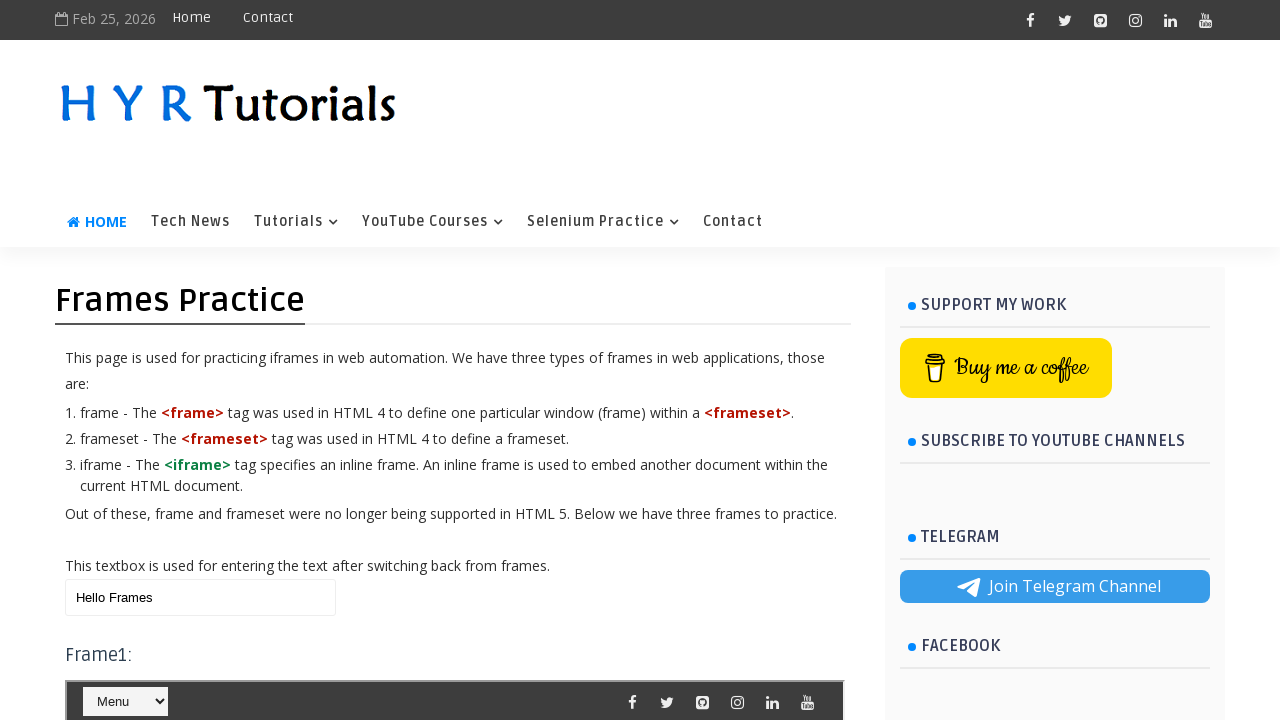

Selected 'Java' from the course dropdown inside iframe on xpath=//iframe[@id='frm1'] >> internal:control=enter-frame >> xpath=//select[@id
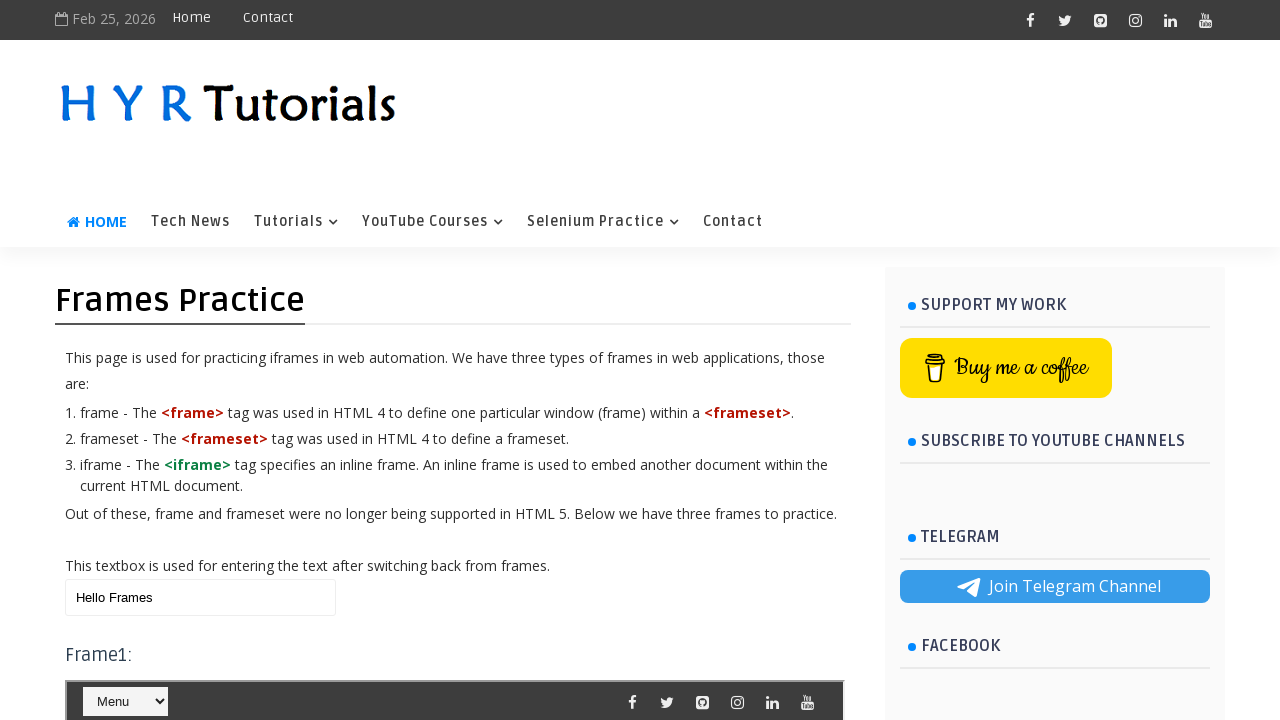

Selected 'Tutorials' from the navigation dropdown inside iframe on xpath=//iframe[@id='frm1'] >> internal:control=enter-frame >> xpath=//select[@id
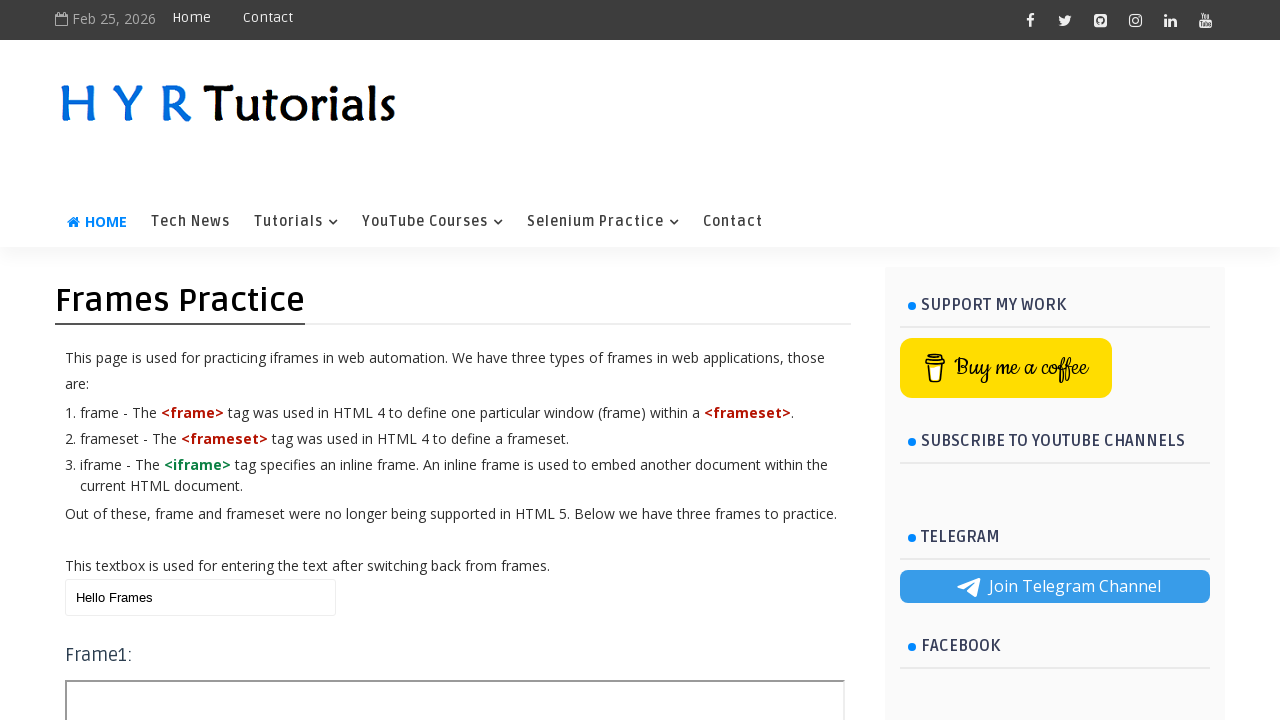

Cleared the name field in main page on //input[@id='name']
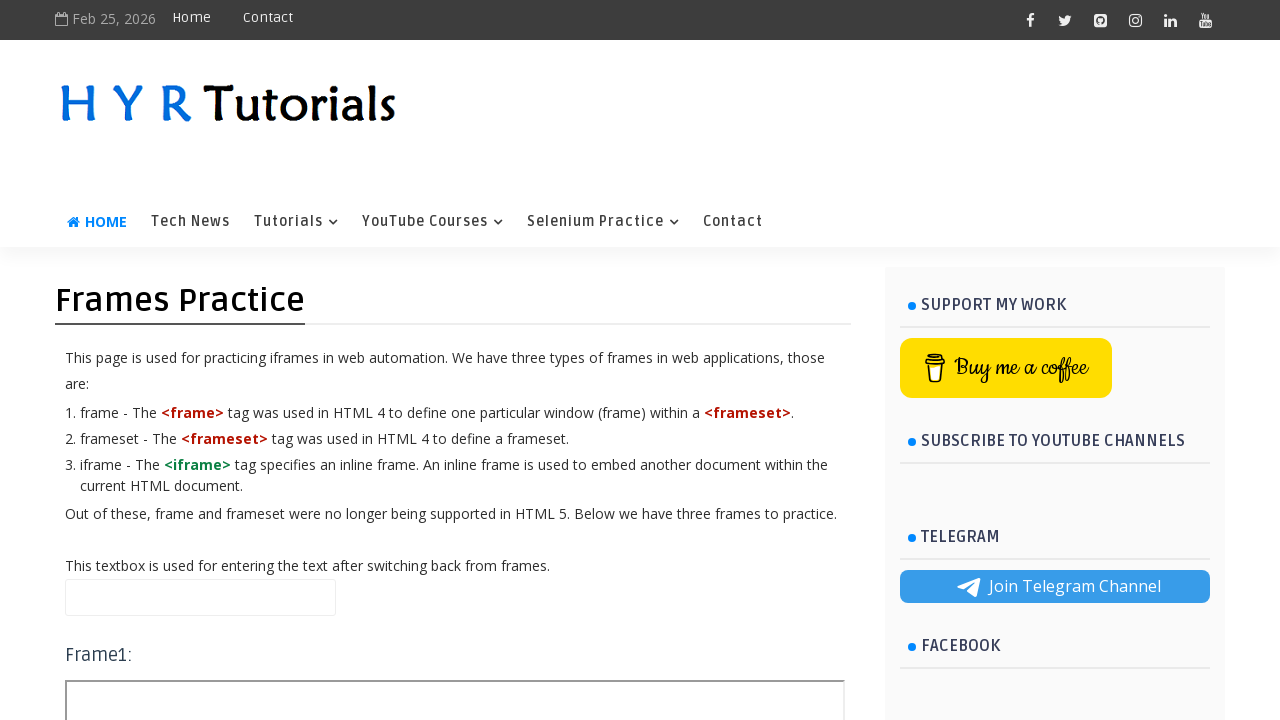

Filled name field in main page with 'Bye Frames' on //input[@id='name']
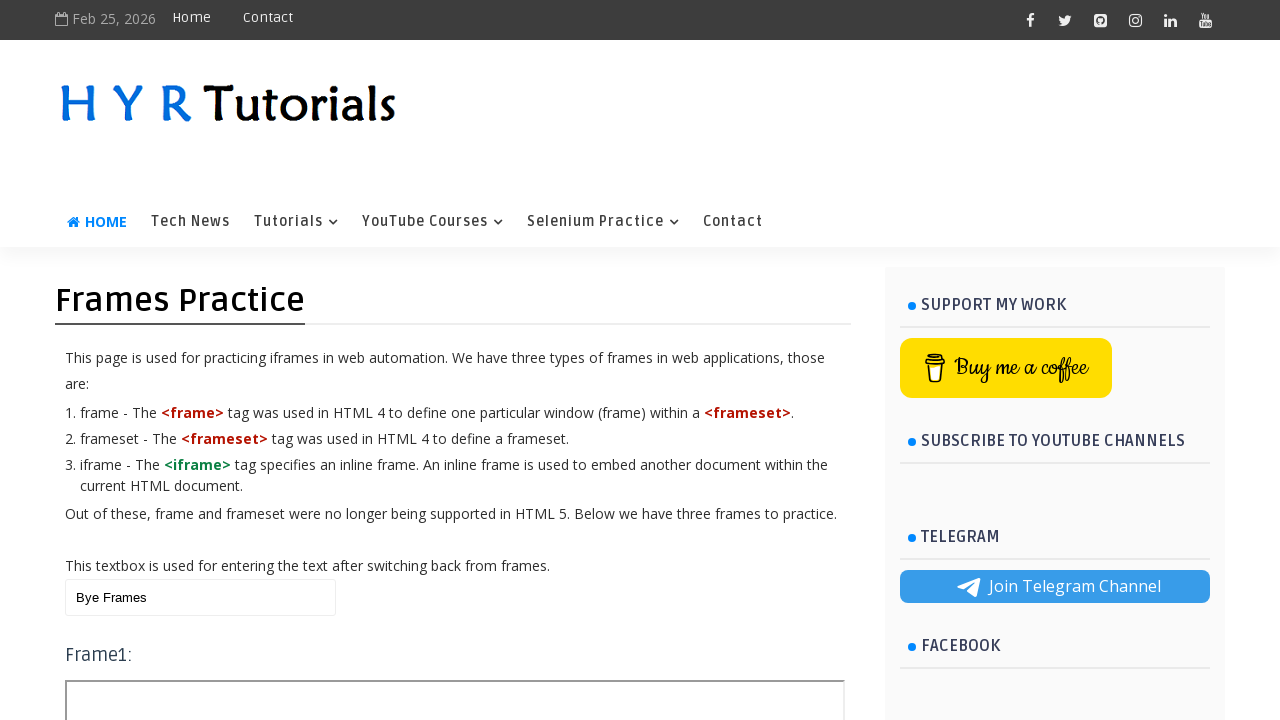

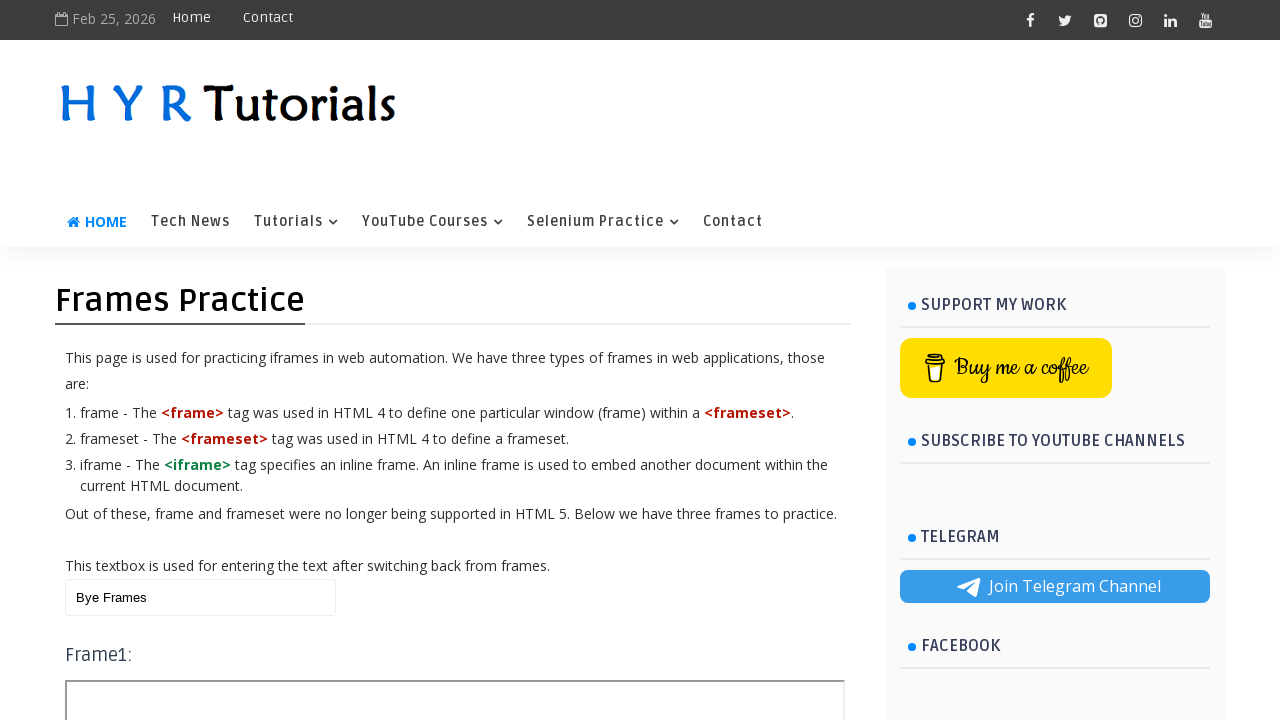